Tests the "Sell With Us" vendor registration form by navigating to the page and filling out business information including name, email, phone, brand name, and business description.

Starting URL: https://shopdemo-alex-hot.koyeb.app/

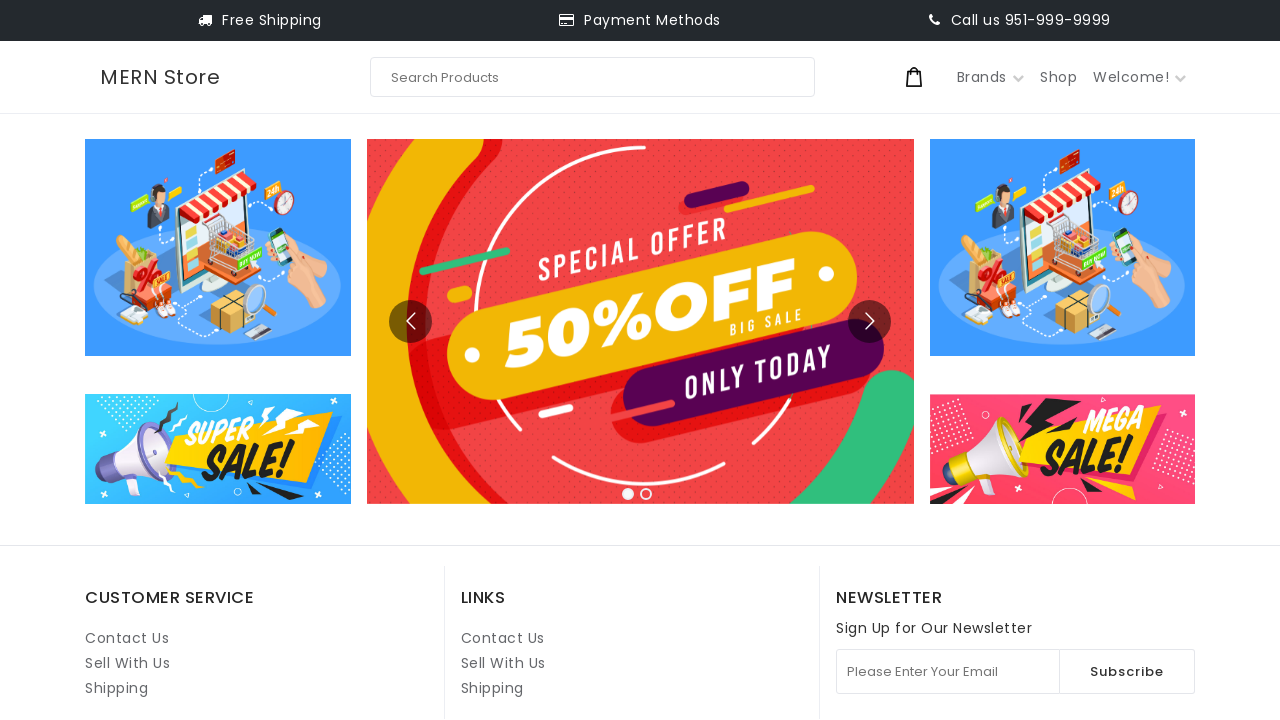

Clicked on 'Sell With Us' link at (503, 663) on internal:role=link[name="Sell With Us"i] >> nth=1
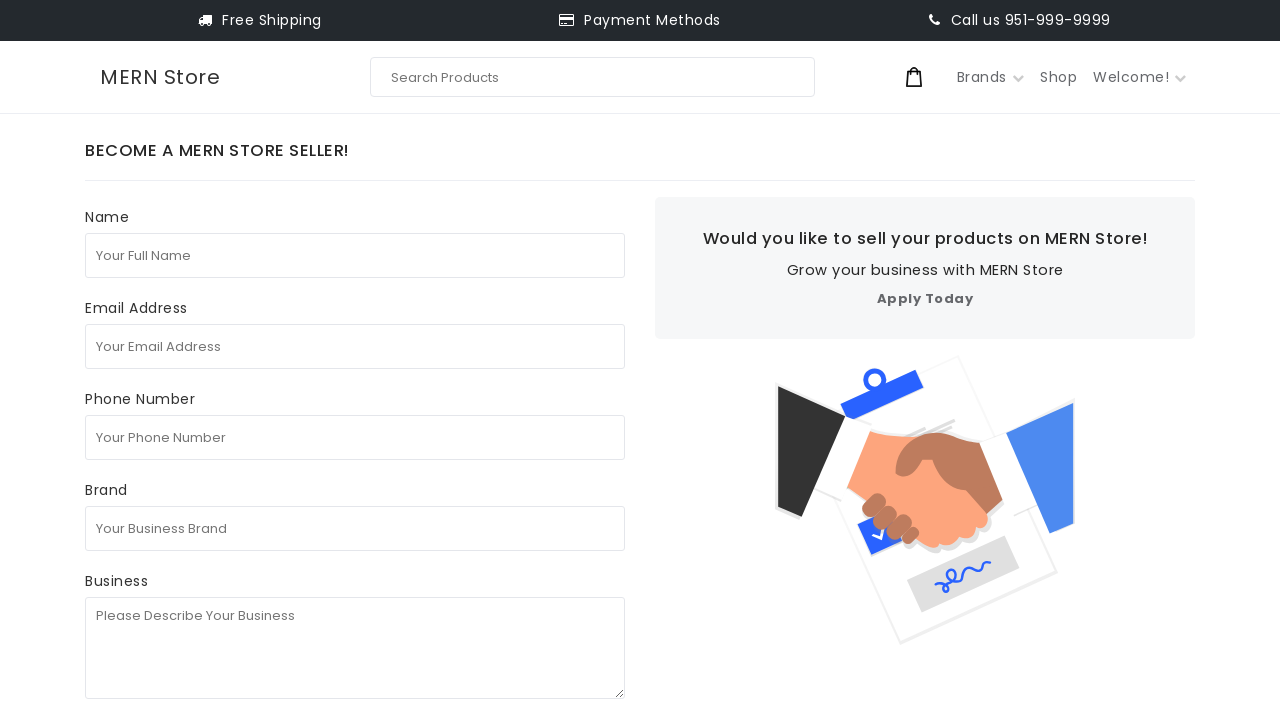

Clicked on full name field at (355, 255) on internal:attr=[placeholder="Your Full Name"i]
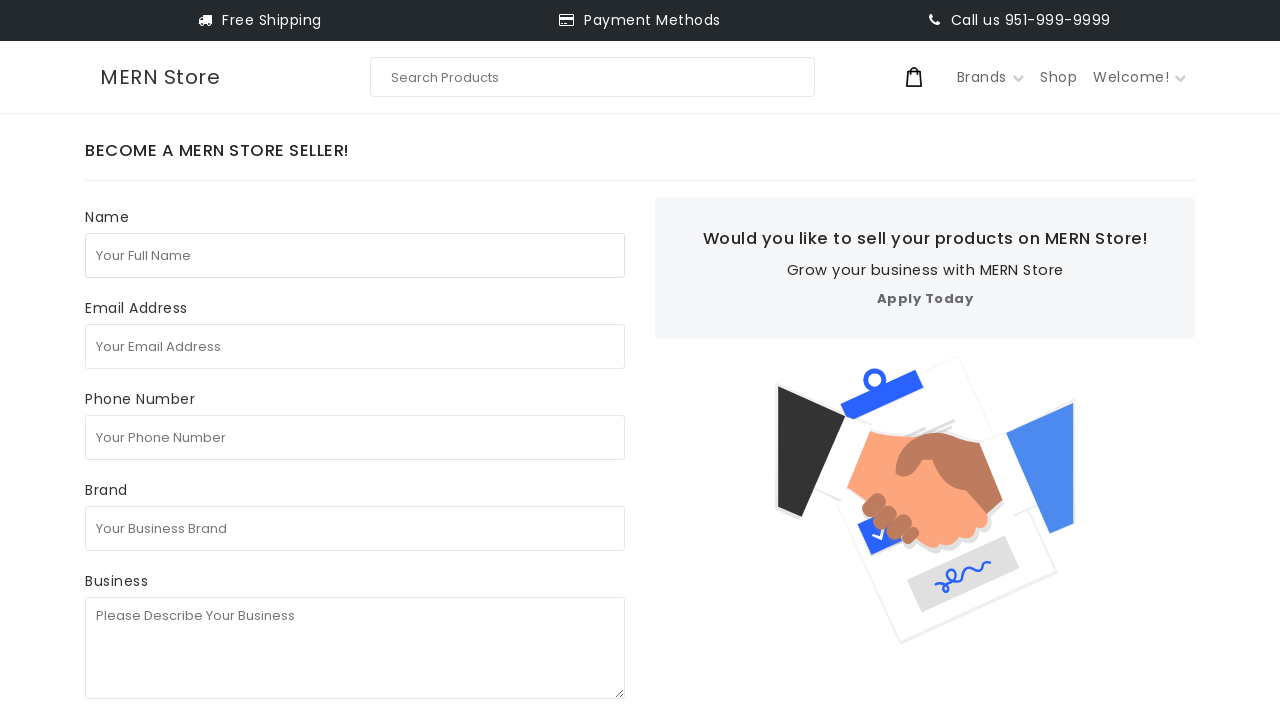

Filled full name field with 'Marcus Johnson' on internal:attr=[placeholder="Your Full Name"i]
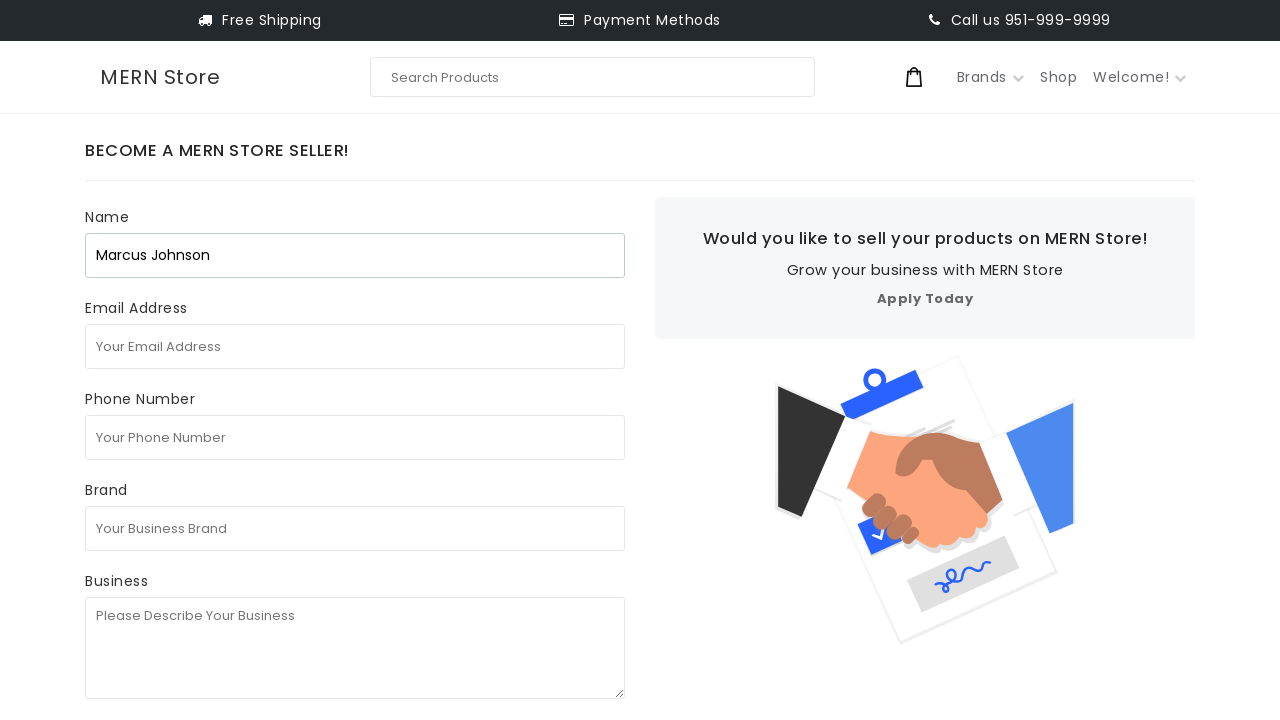

Clicked on email address field at (355, 346) on internal:attr=[placeholder="Your Email Address"i]
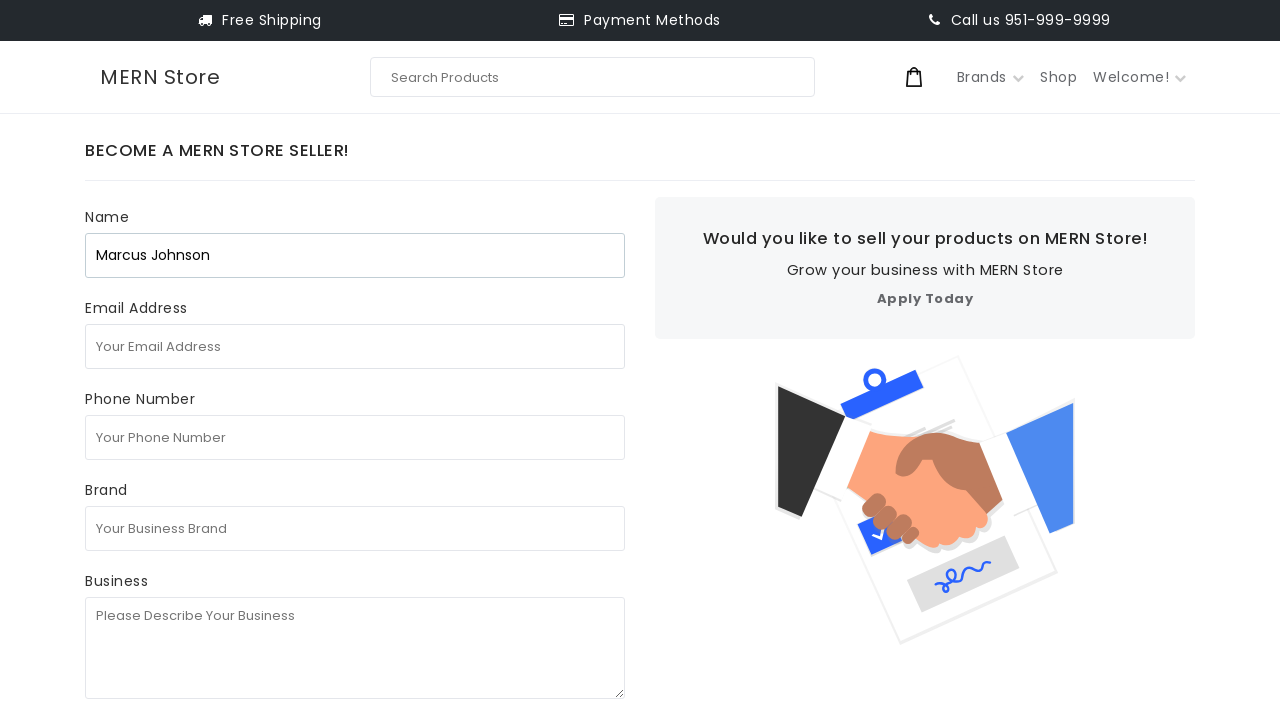

Filled email address field with 'marcus.johnson@businessmail.com' on internal:attr=[placeholder="Your Email Address"i]
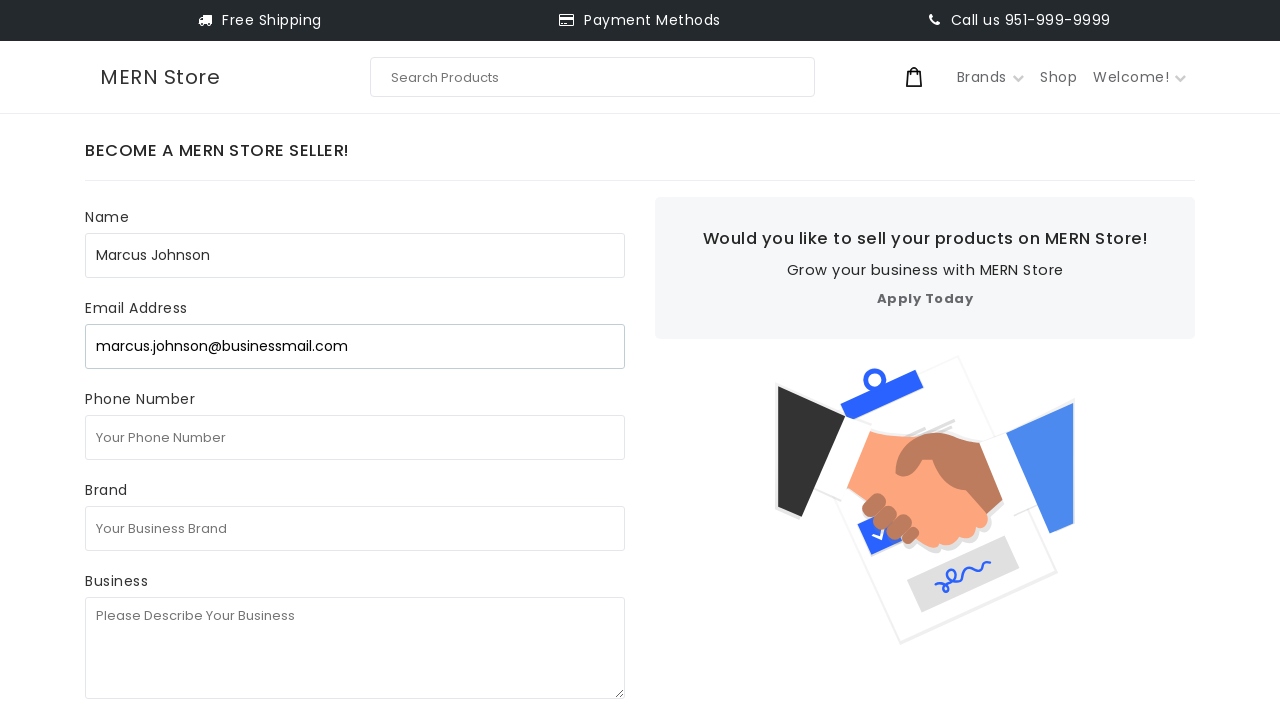

Clicked on phone number field at (355, 437) on internal:attr=[placeholder="Your Phone Number"i]
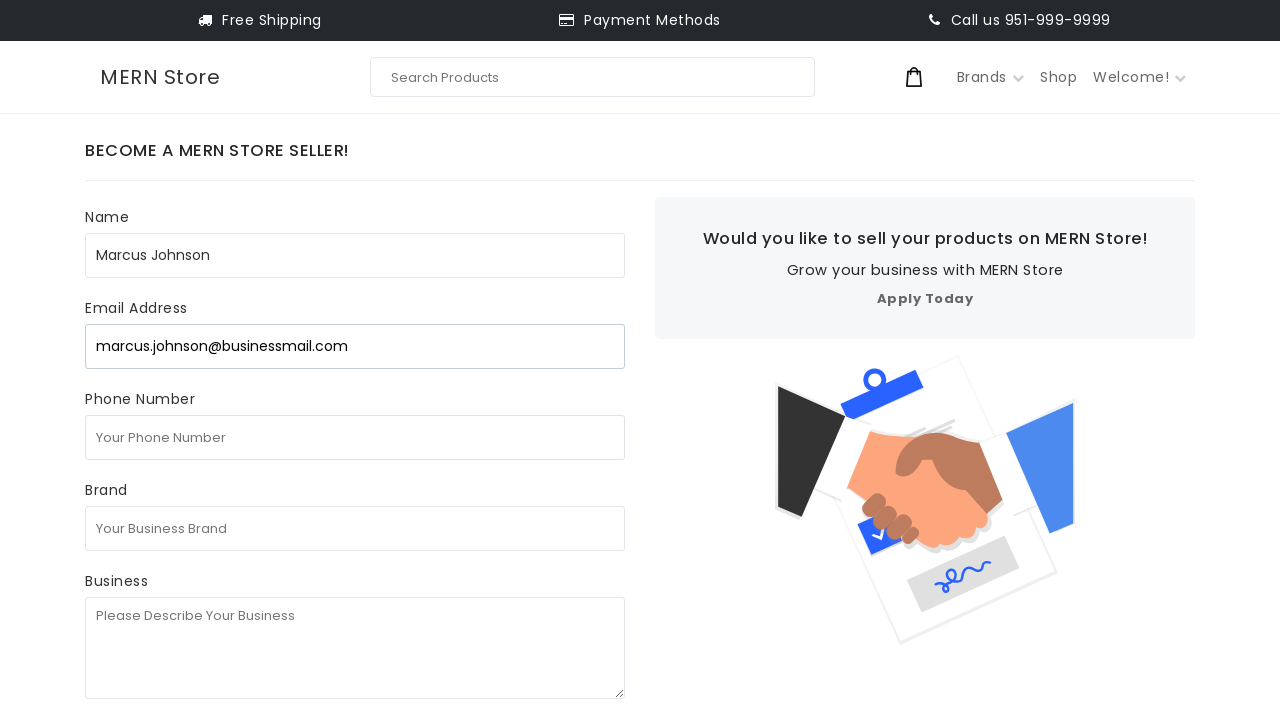

Filled phone number field with '+1 555 123 4567' on internal:attr=[placeholder="Your Phone Number"i]
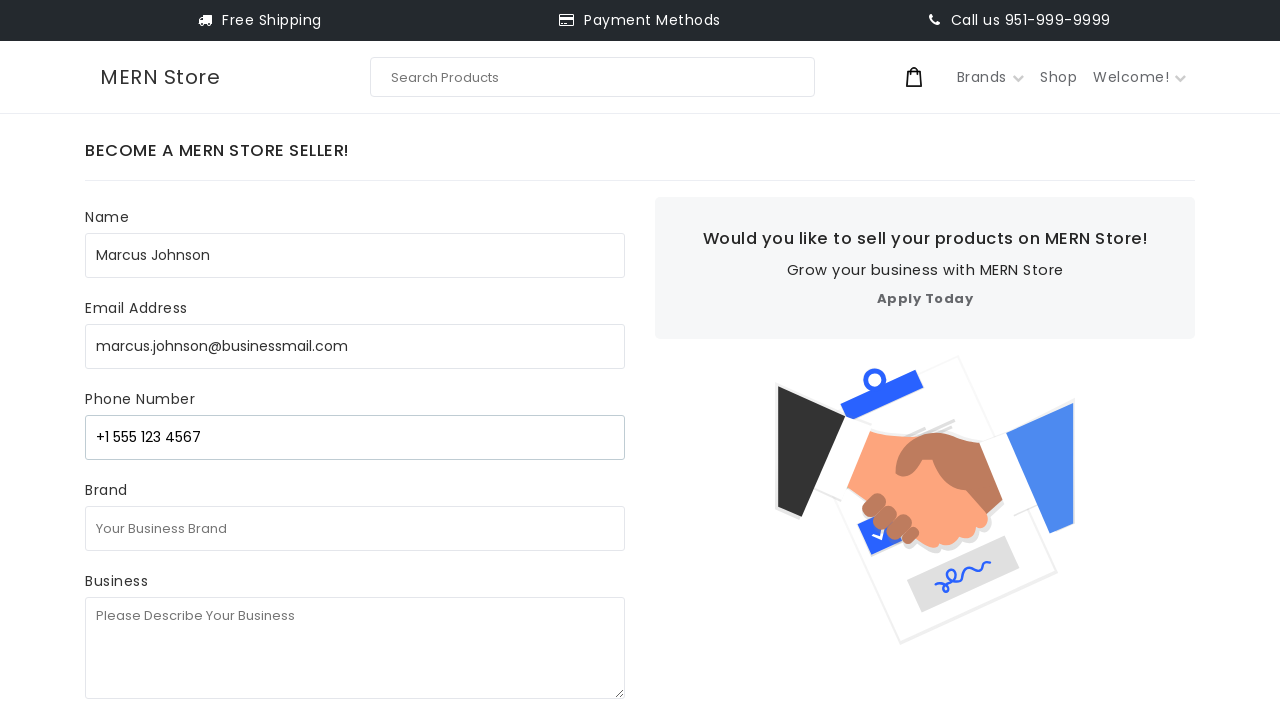

Clicked on business brand field at (355, 528) on internal:attr=[placeholder="Your Business Brand"i]
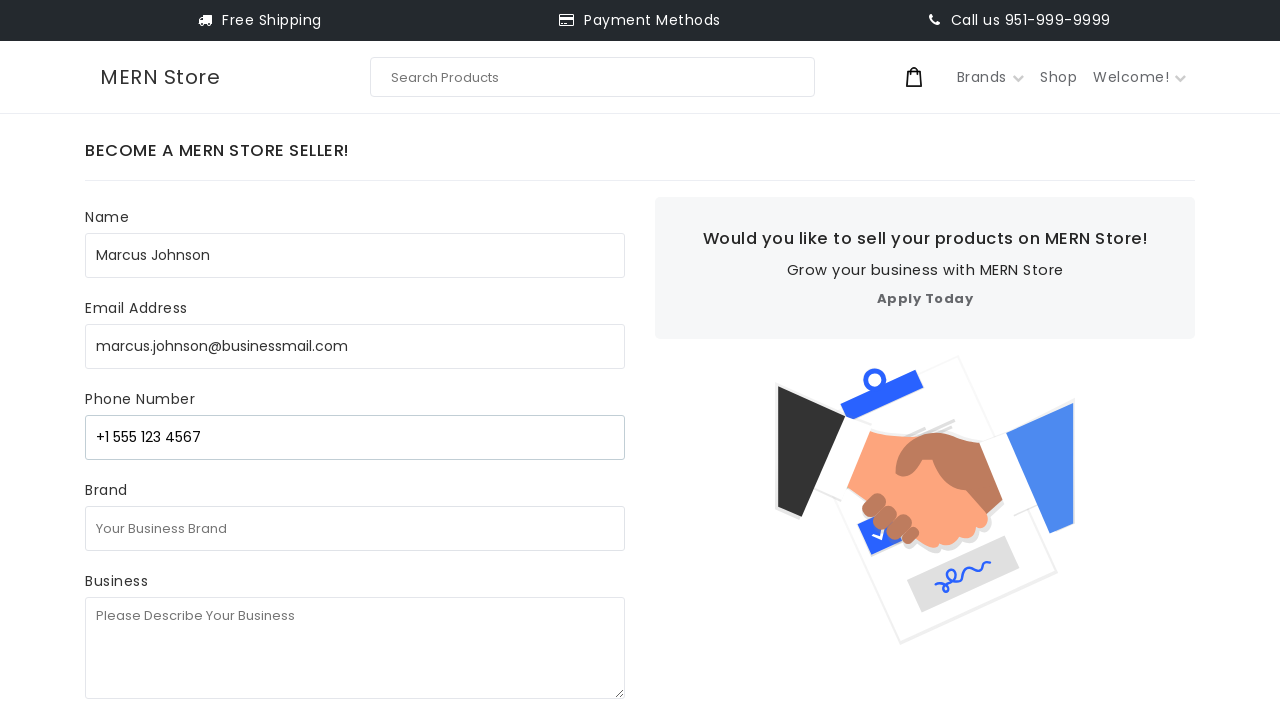

Filled business brand field with 'Urban Style Goods' on internal:attr=[placeholder="Your Business Brand"i]
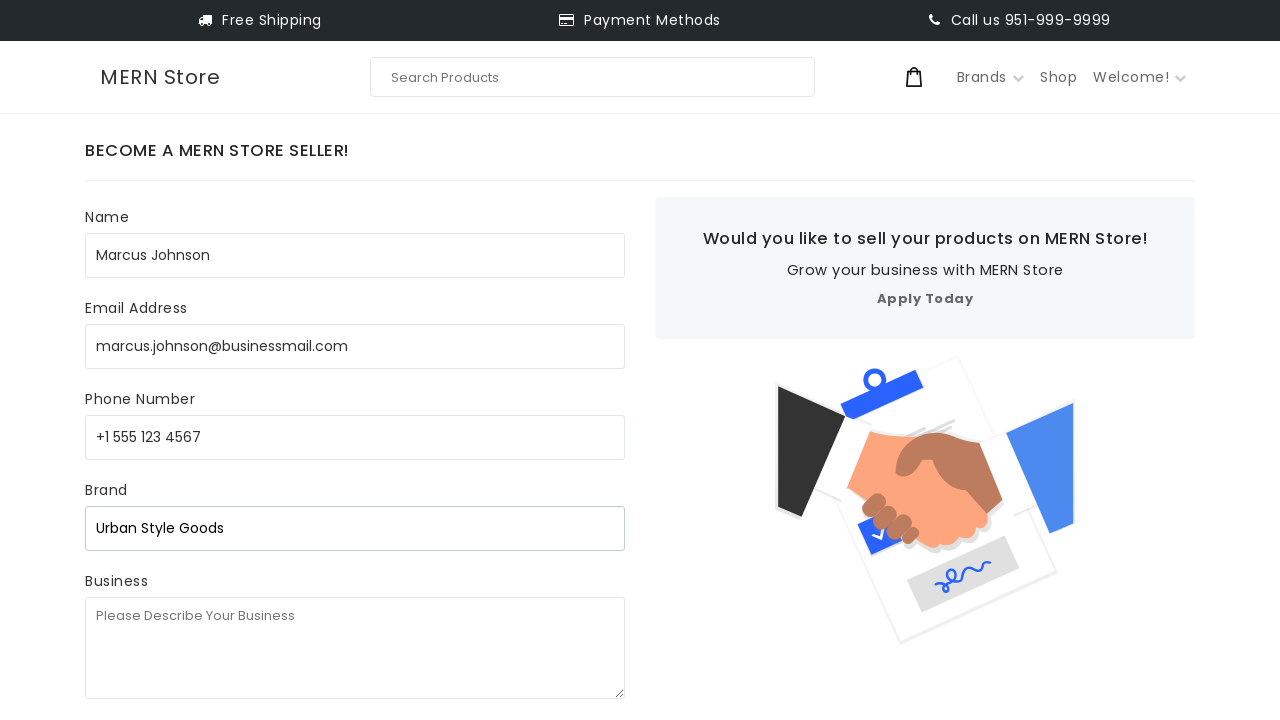

Clicked on business description field at (355, 648) on internal:attr=[placeholder="Please Describe Your Business"i]
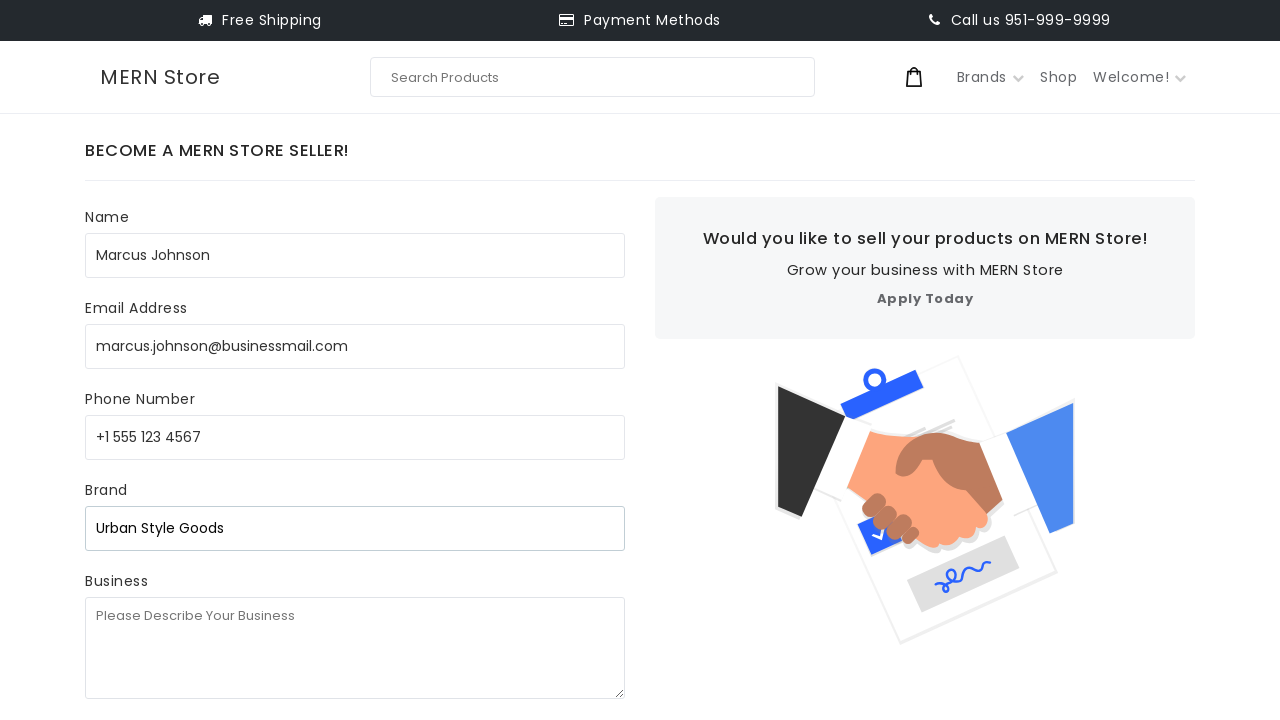

Filled business description field with vendor details on internal:attr=[placeholder="Please Describe Your Business"i]
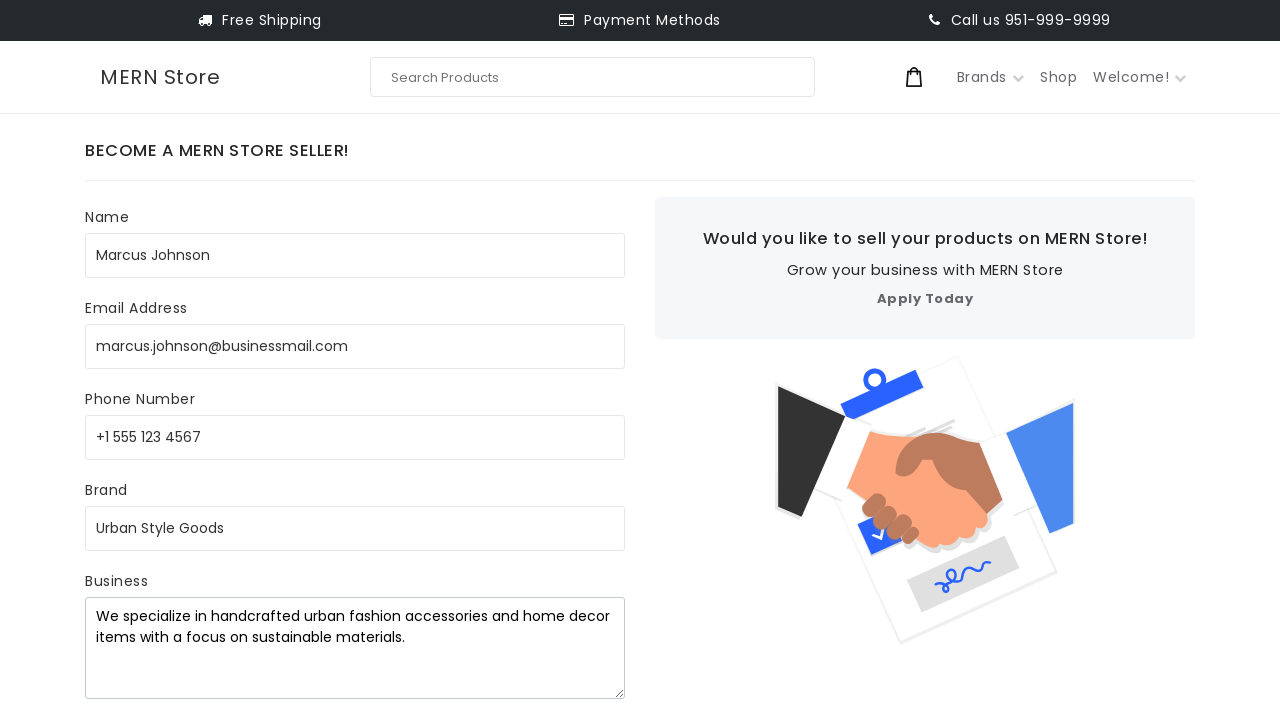

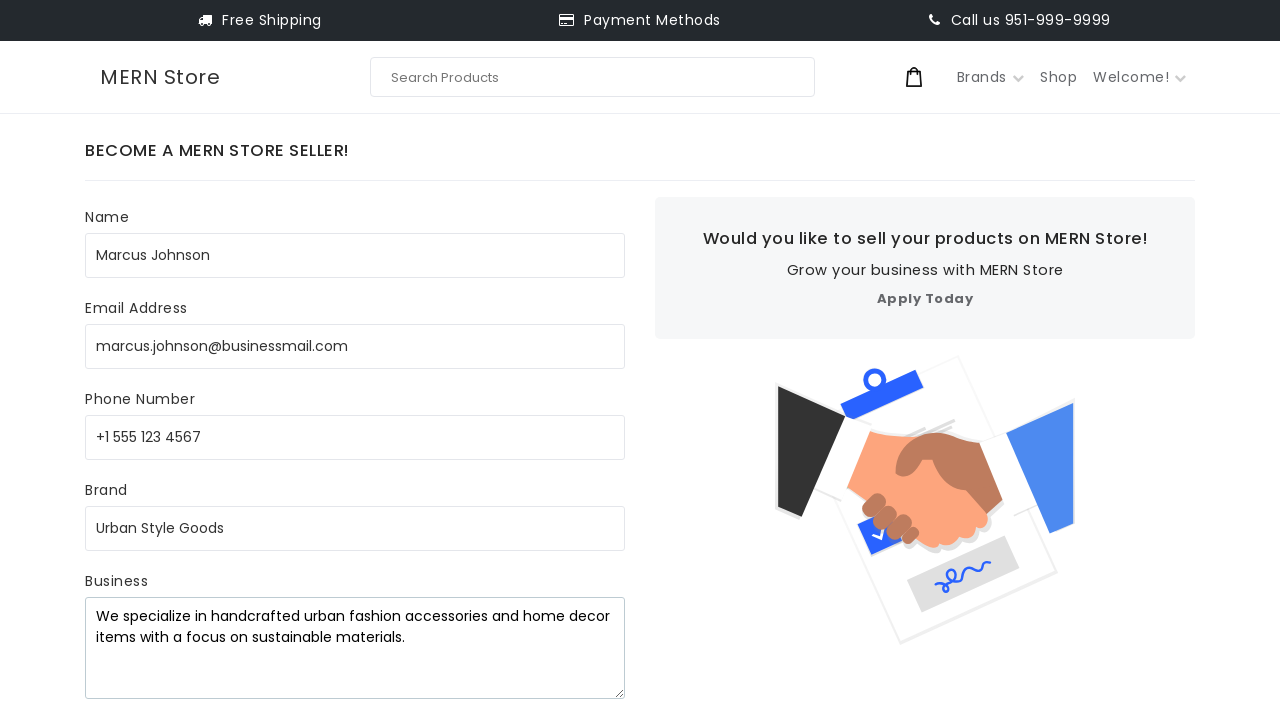